Tests the forgot password flow by clicking forgot password link, filling reset form fields, extracting the temporary password from the response, and then attempting to use it for login

Starting URL: https://rahulshettyacademy.com/locatorspractice/

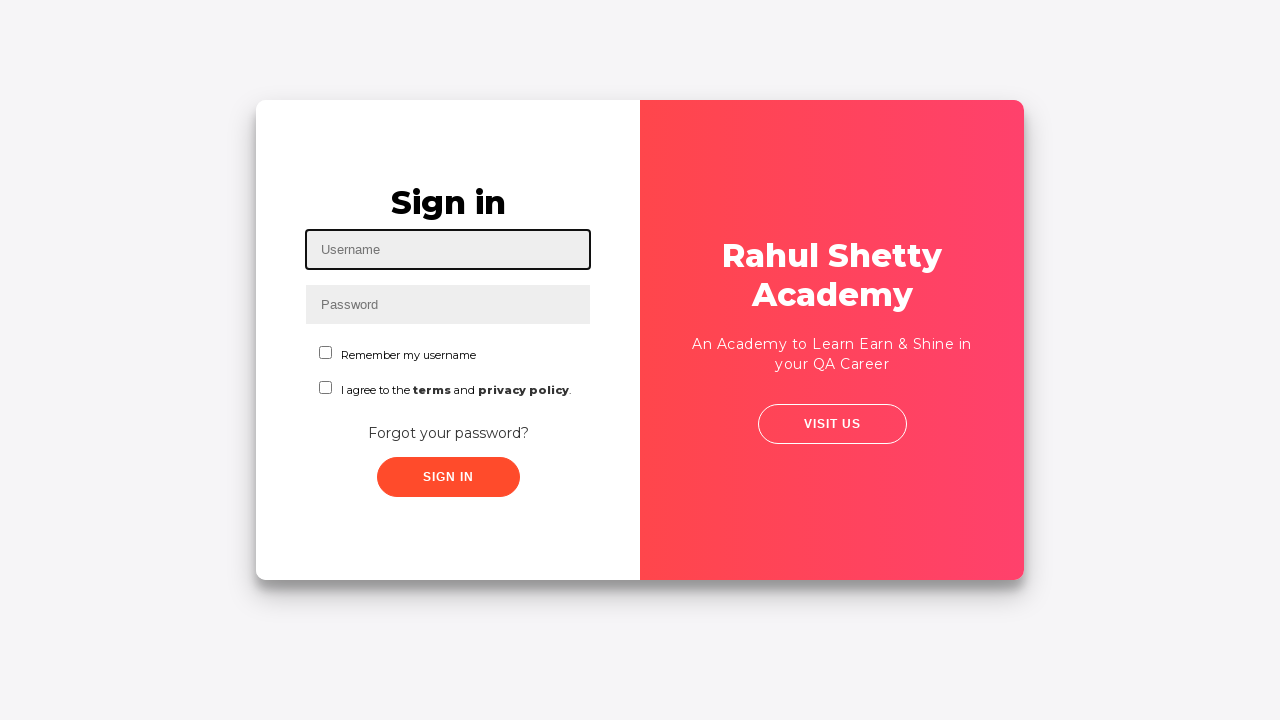

Clicked 'Forgot your password?' link at (448, 433) on a:has-text('Forgot your password?')
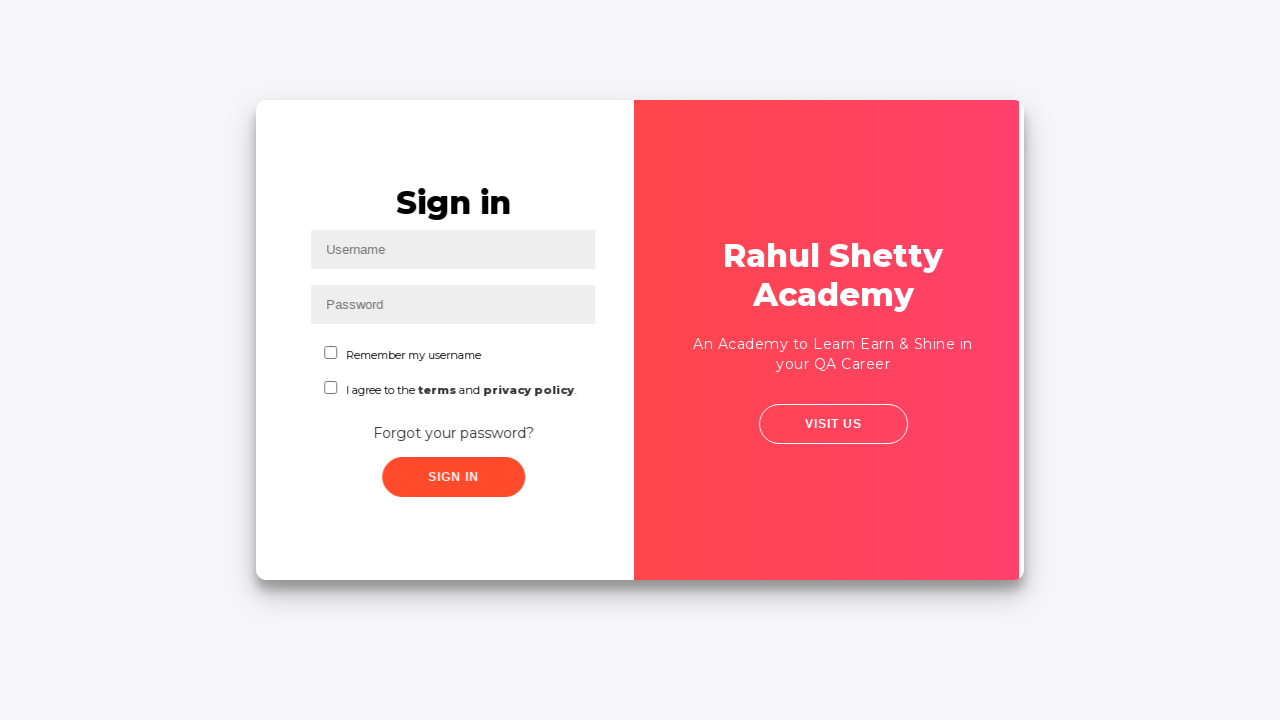

Reset form loaded and name input became visible
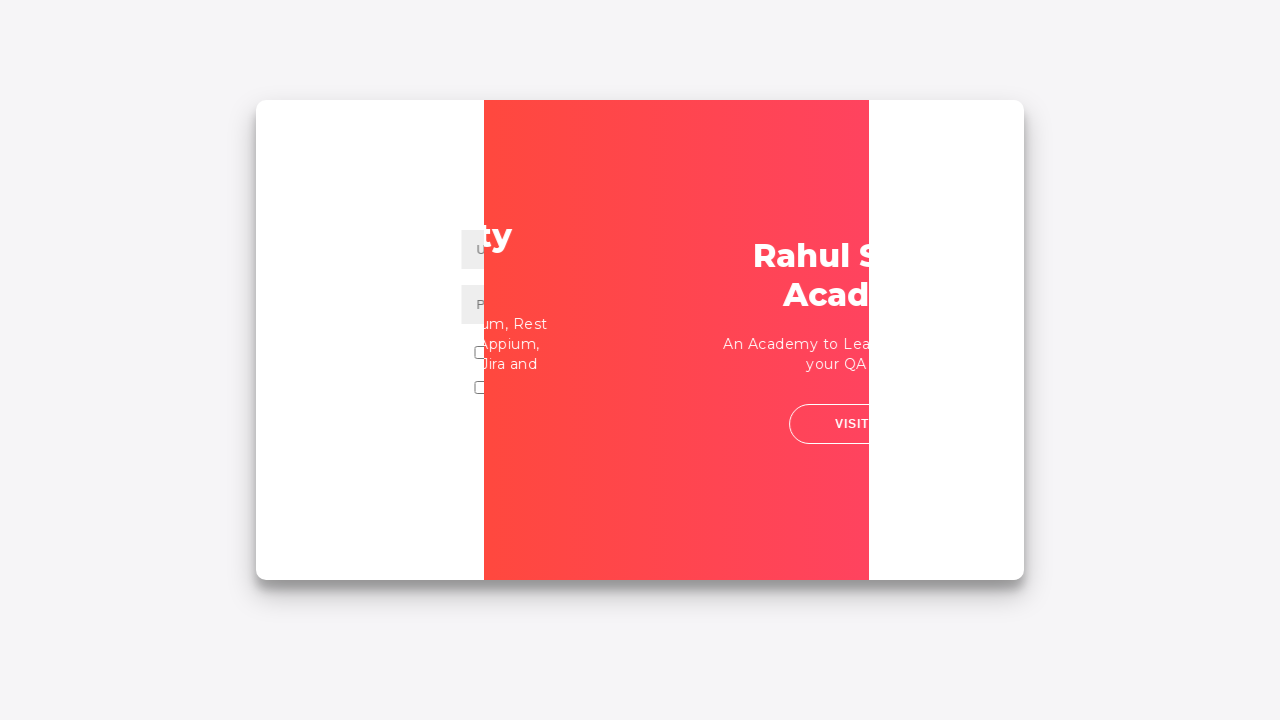

Filled name field with 'John Smith' on input[placeholder='Name']
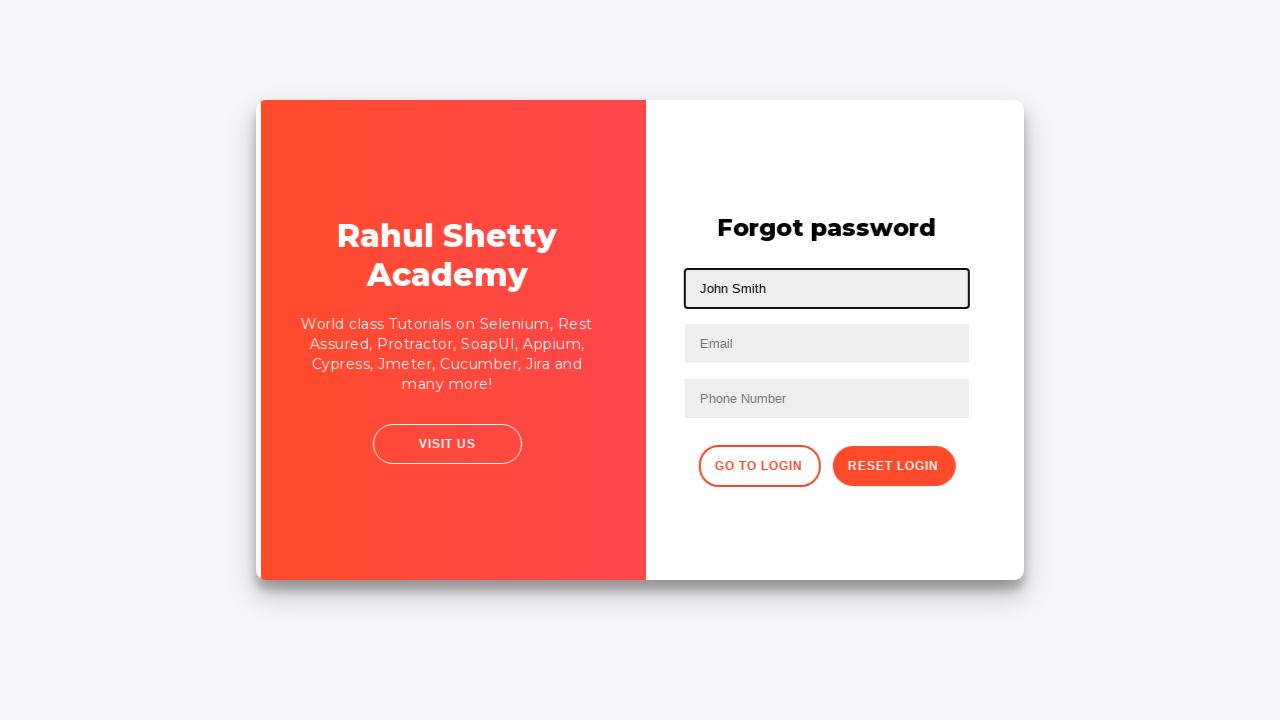

Filled email field with 'john.smith@example.com' on input[placeholder='Email']
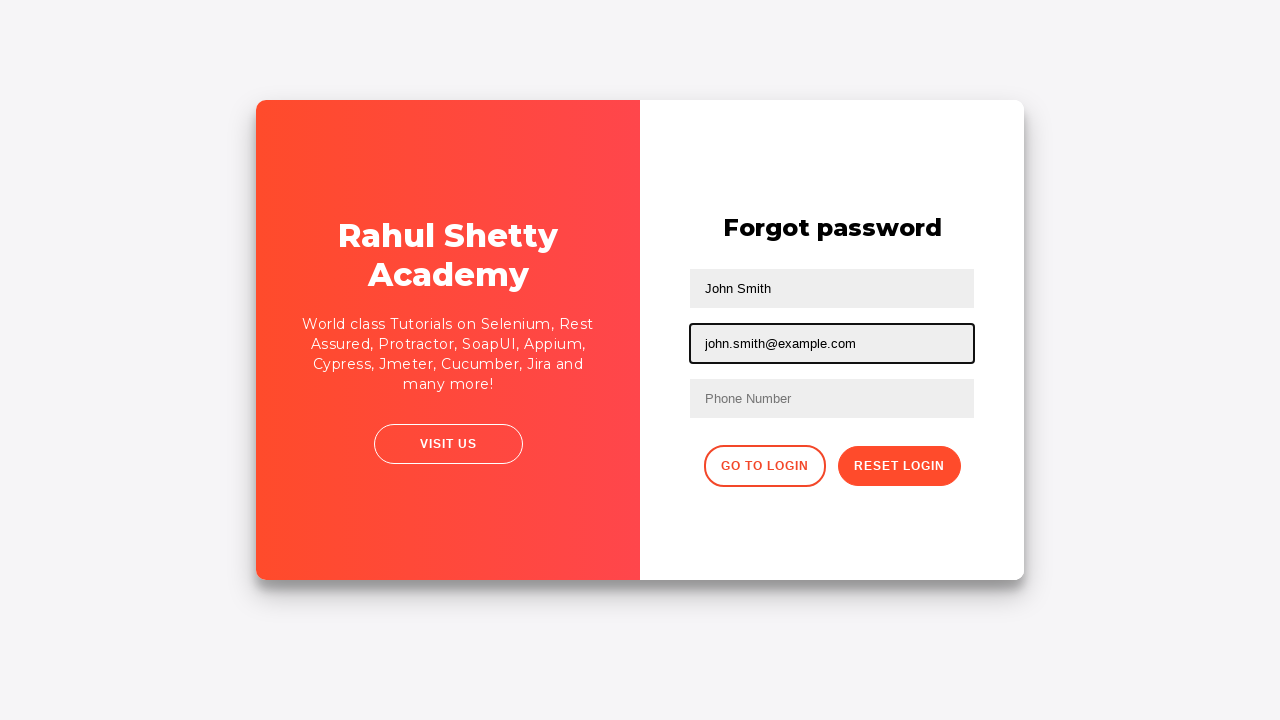

Clicked reset password button at (899, 466) on button.reset-pwd-btn
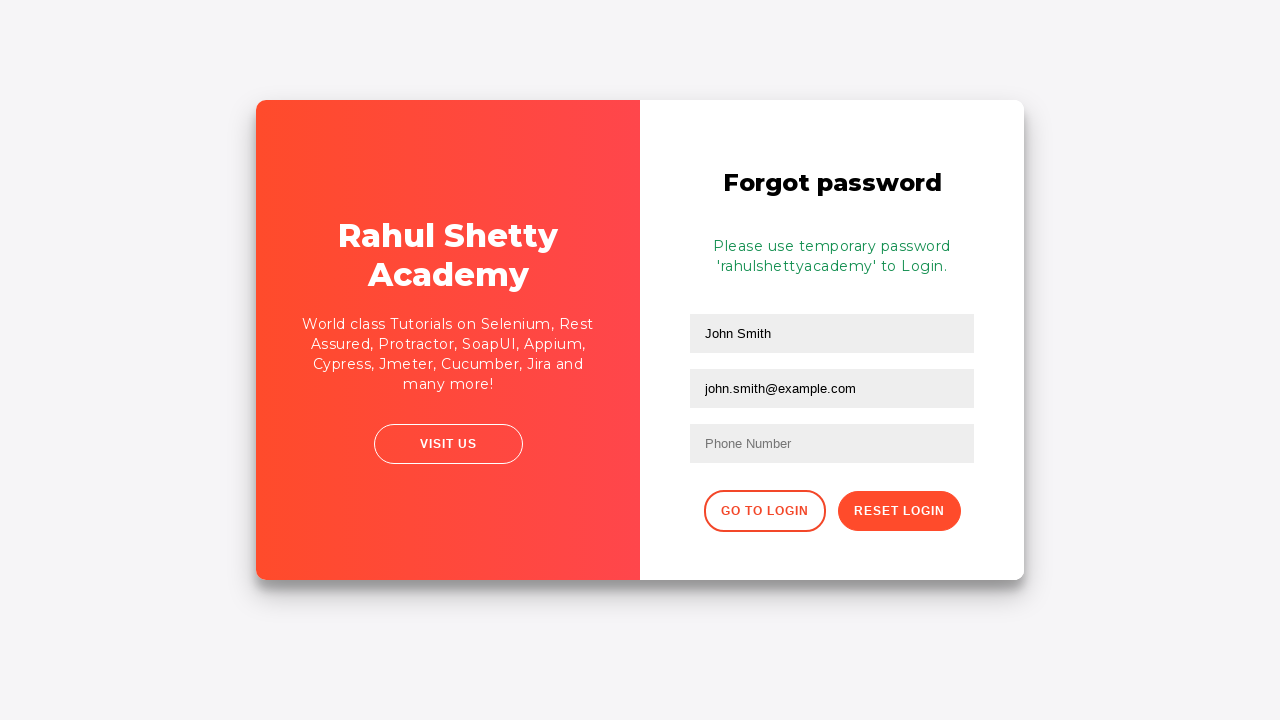

Password reset confirmation message appeared
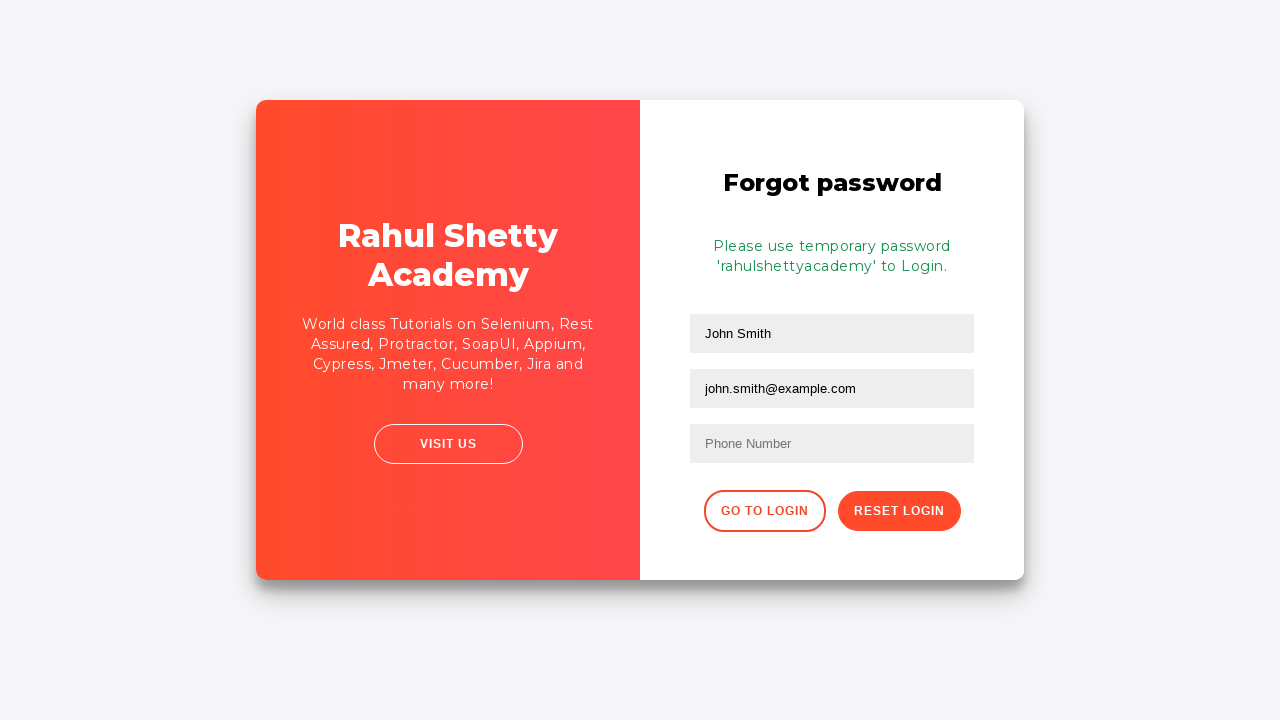

Extracted password message text: Please use temporary password 'rahulshettyacademy' to Login. 
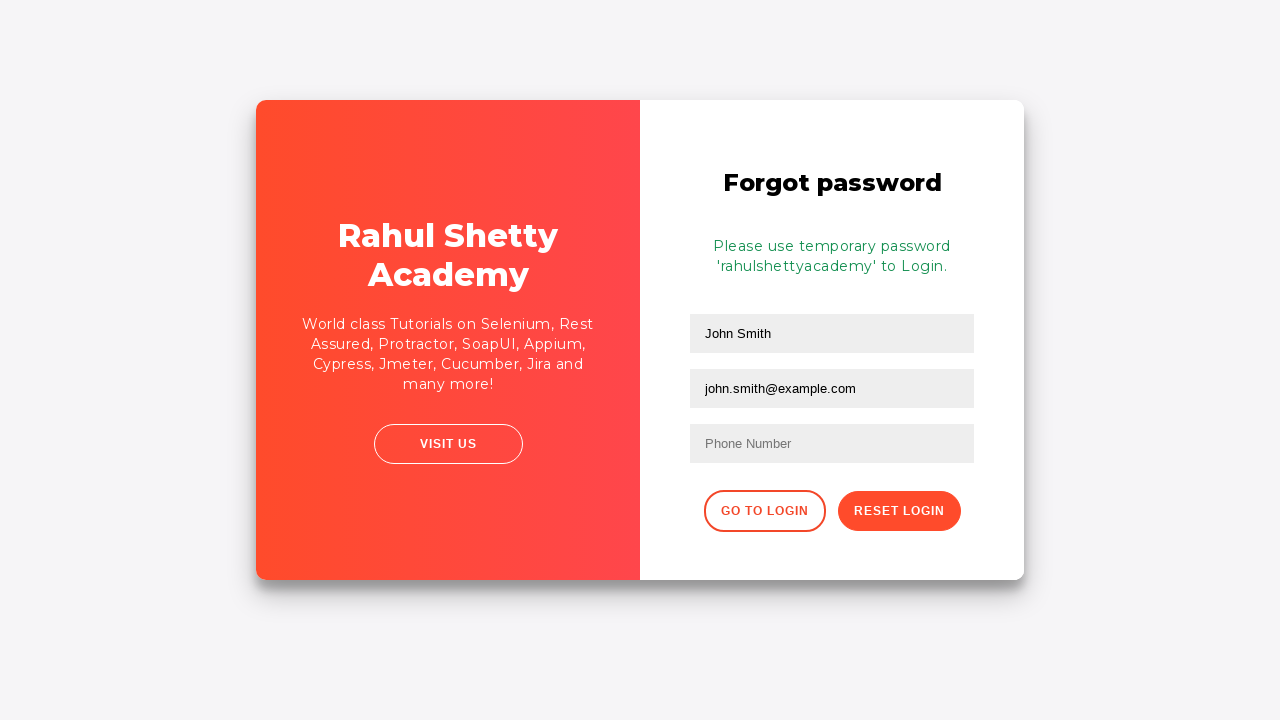

Parsed temporary password from message
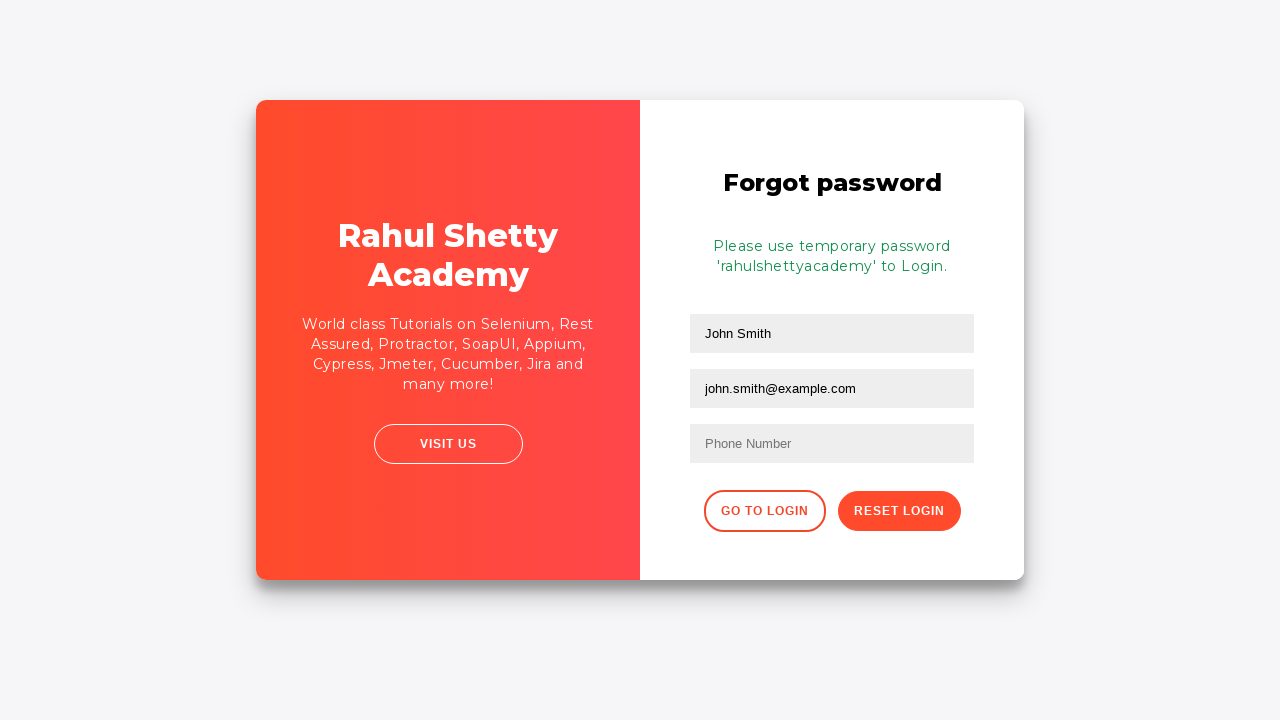

Clicked 'Go to Login' button at (764, 511) on button.go-to-login-btn
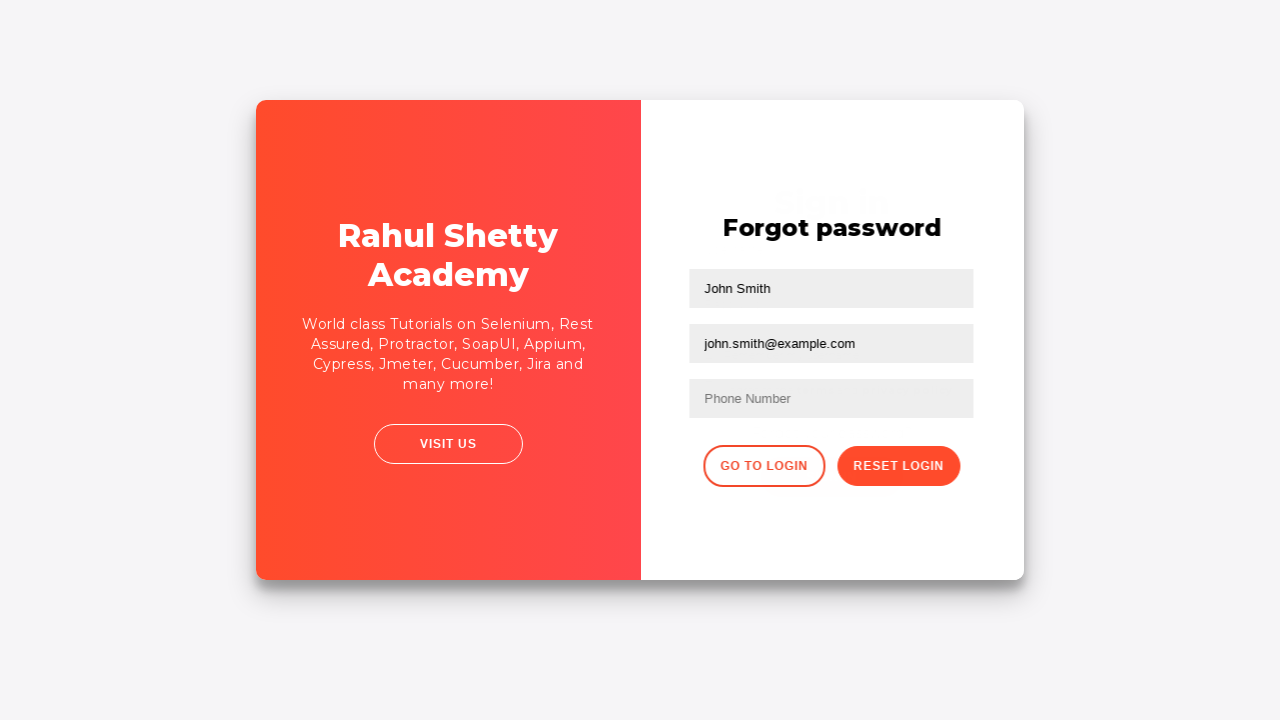

Filled username field with 'john.smith@example.com' on input#inputUsername
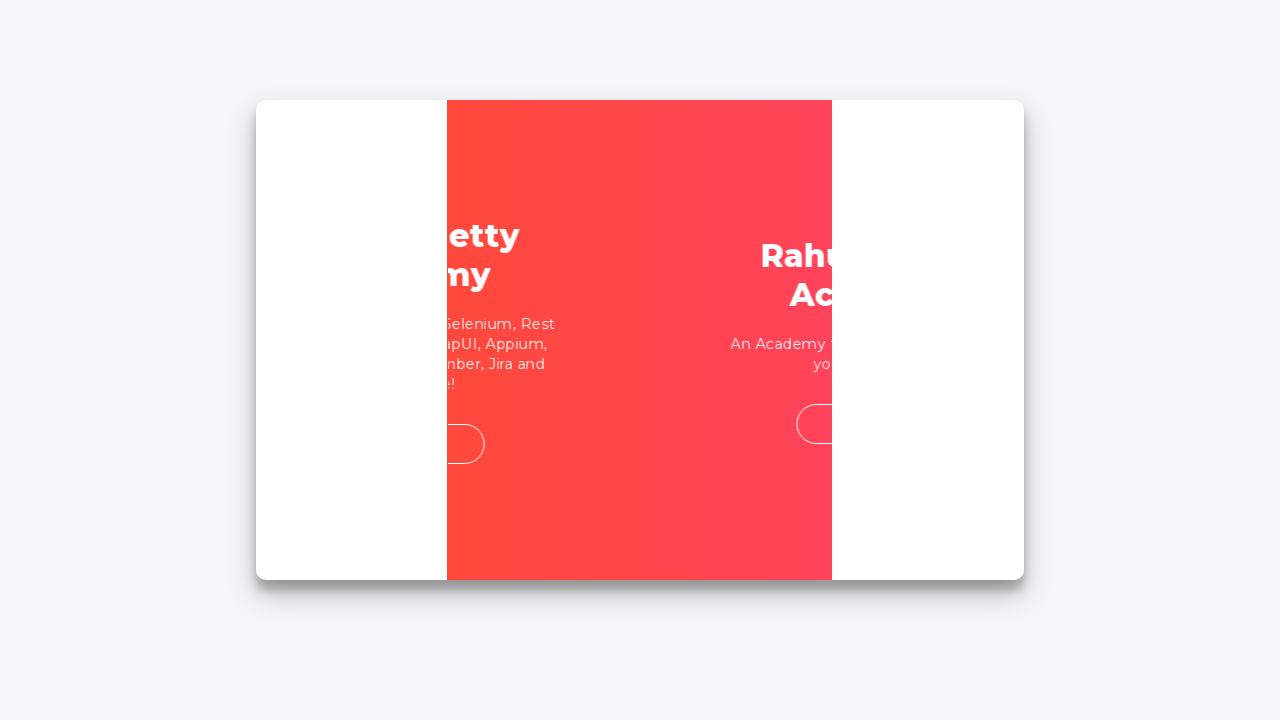

Filled password field with extracted temporary password on input[placeholder='Password']
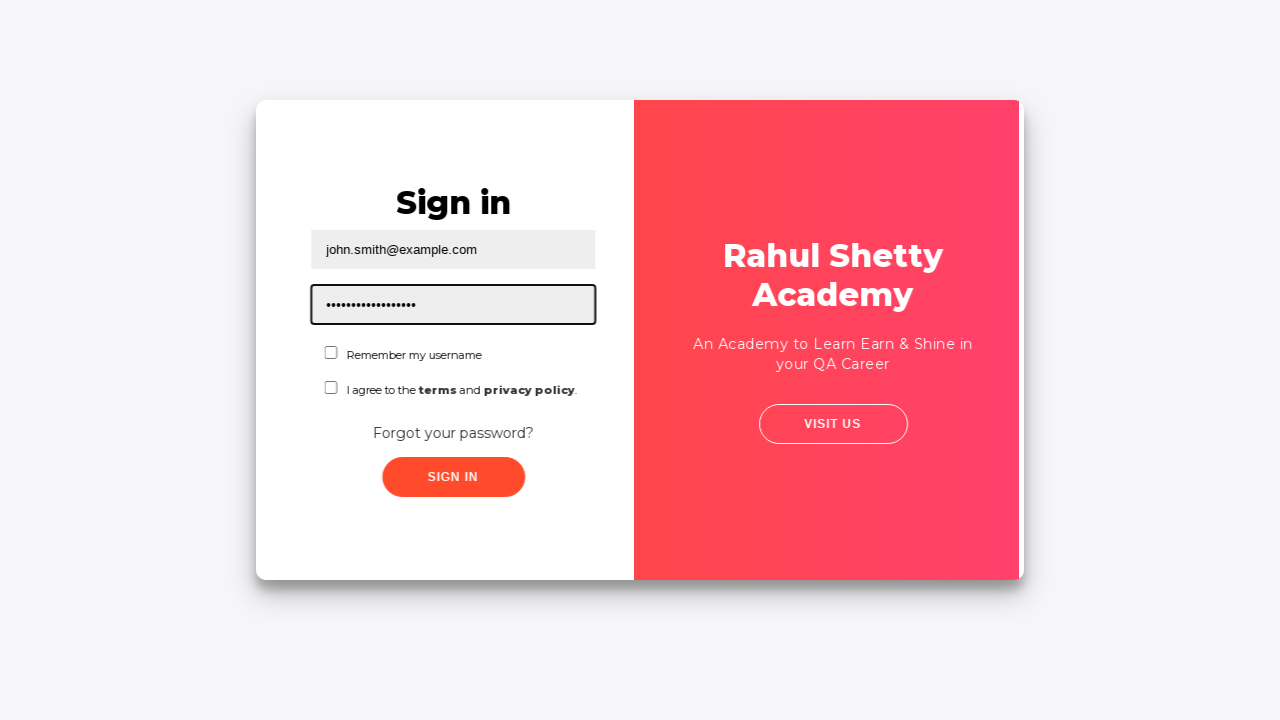

Checked first checkbox at (326, 352) on #chkboxOne
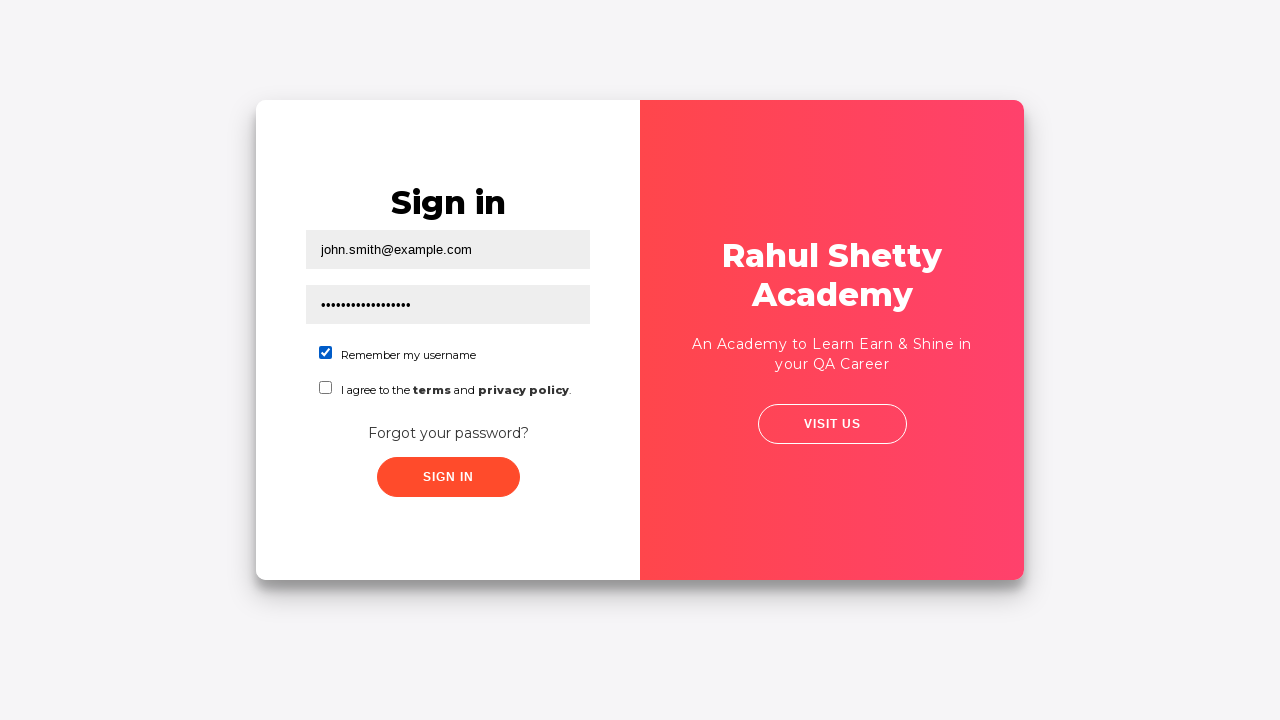

Checked second checkbox at (326, 388) on #chkboxTwo
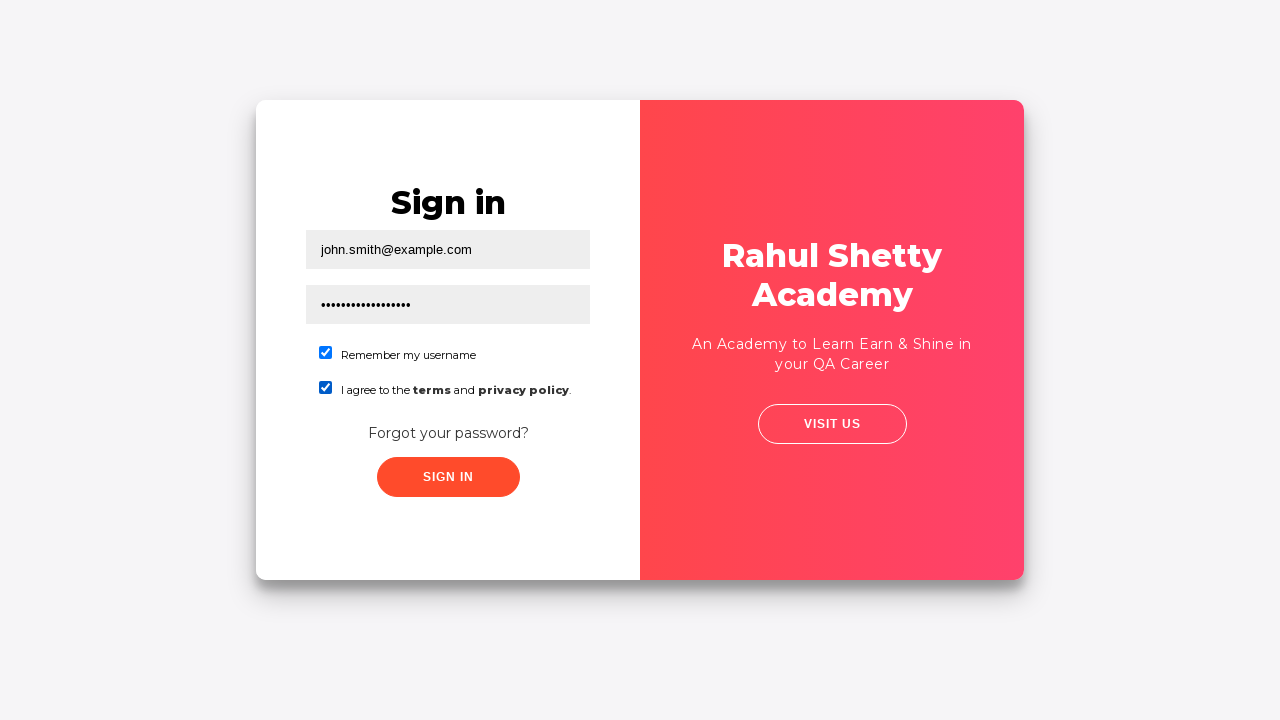

Clicked sign in button to submit login form at (448, 477) on button.signInBtn
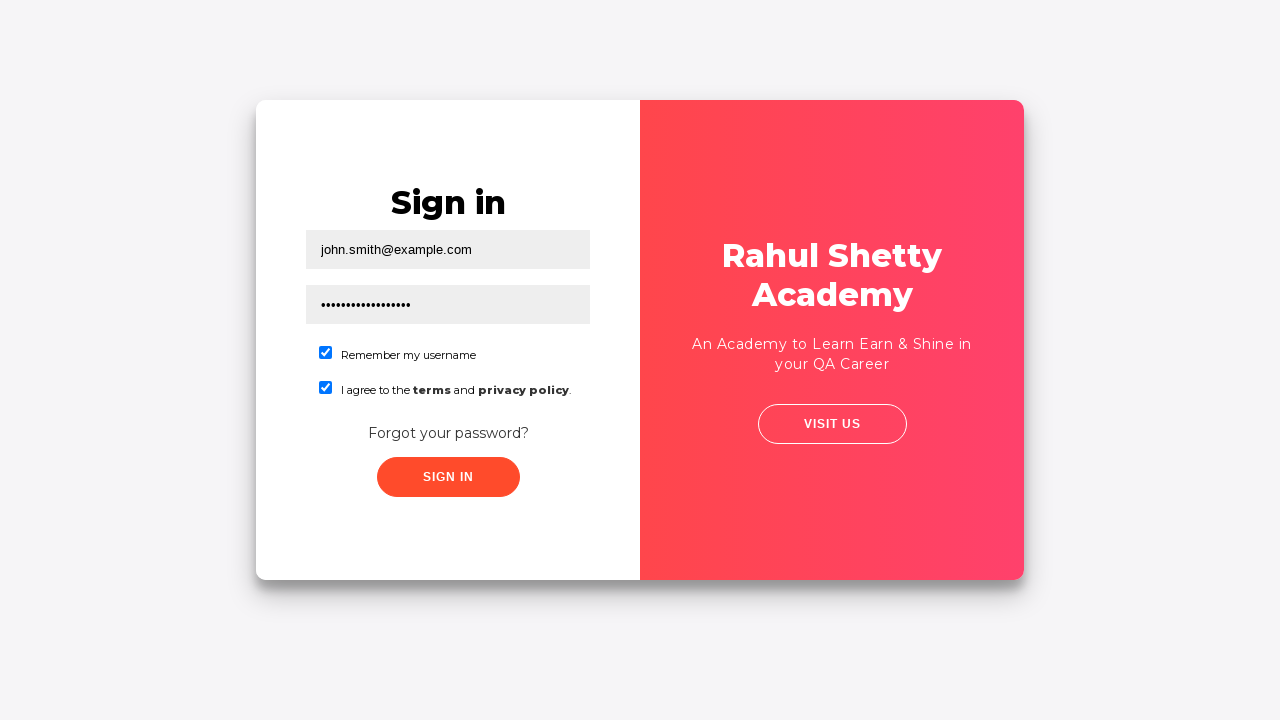

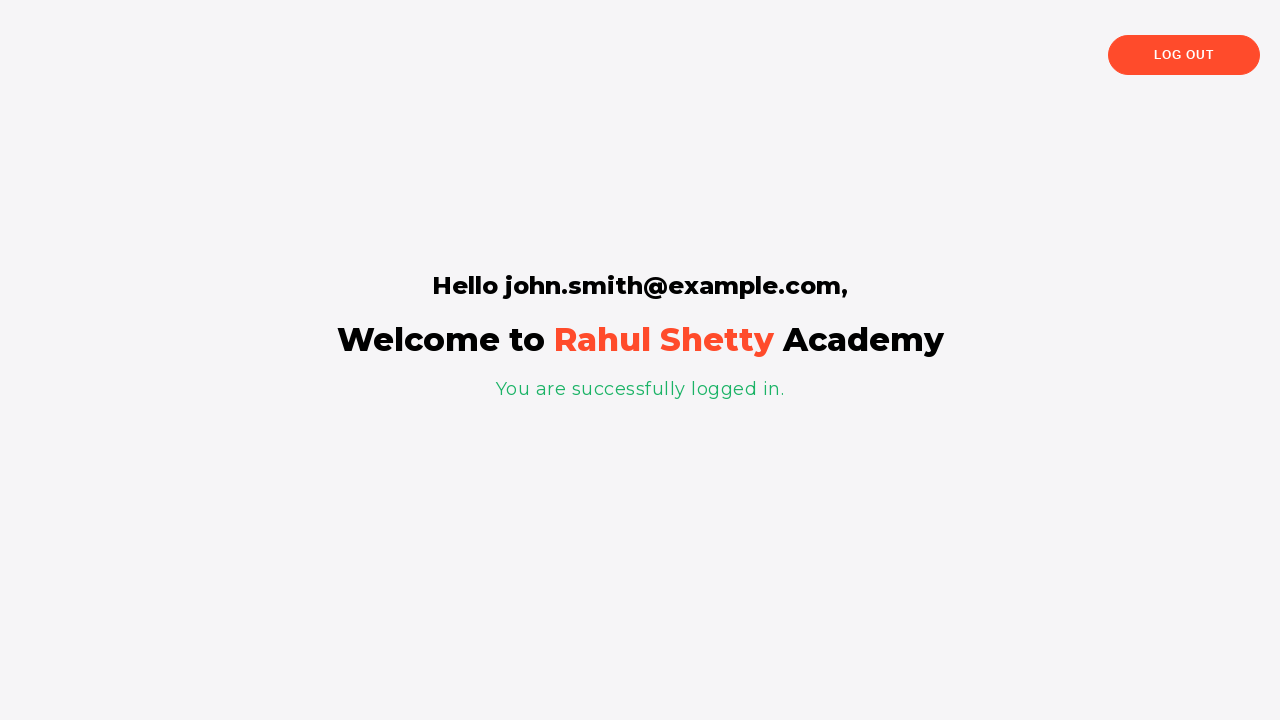